Tests JavaScript alert and confirm dialog handling by filling a name field, triggering an alert and accepting it, then triggering a confirm dialog and dismissing it.

Starting URL: https://rahulshettyacademy.com/AutomationPractice/

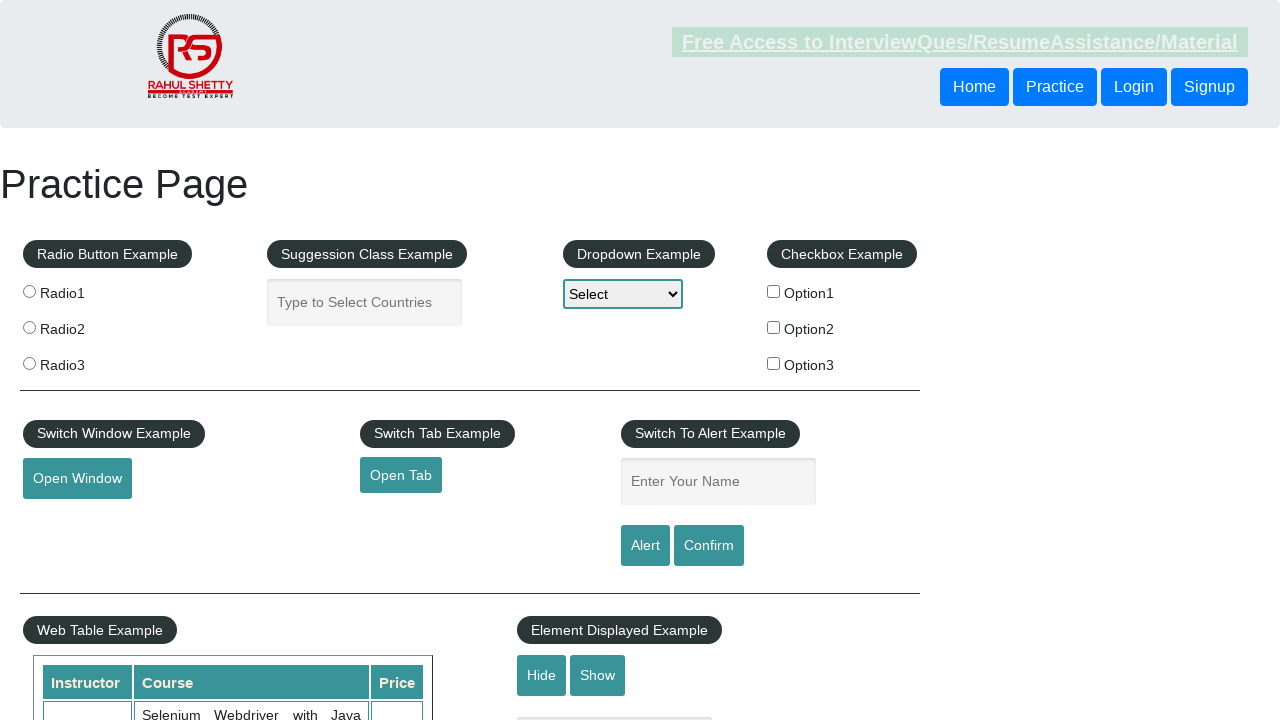

Filled name field with 'Geeta' on #name
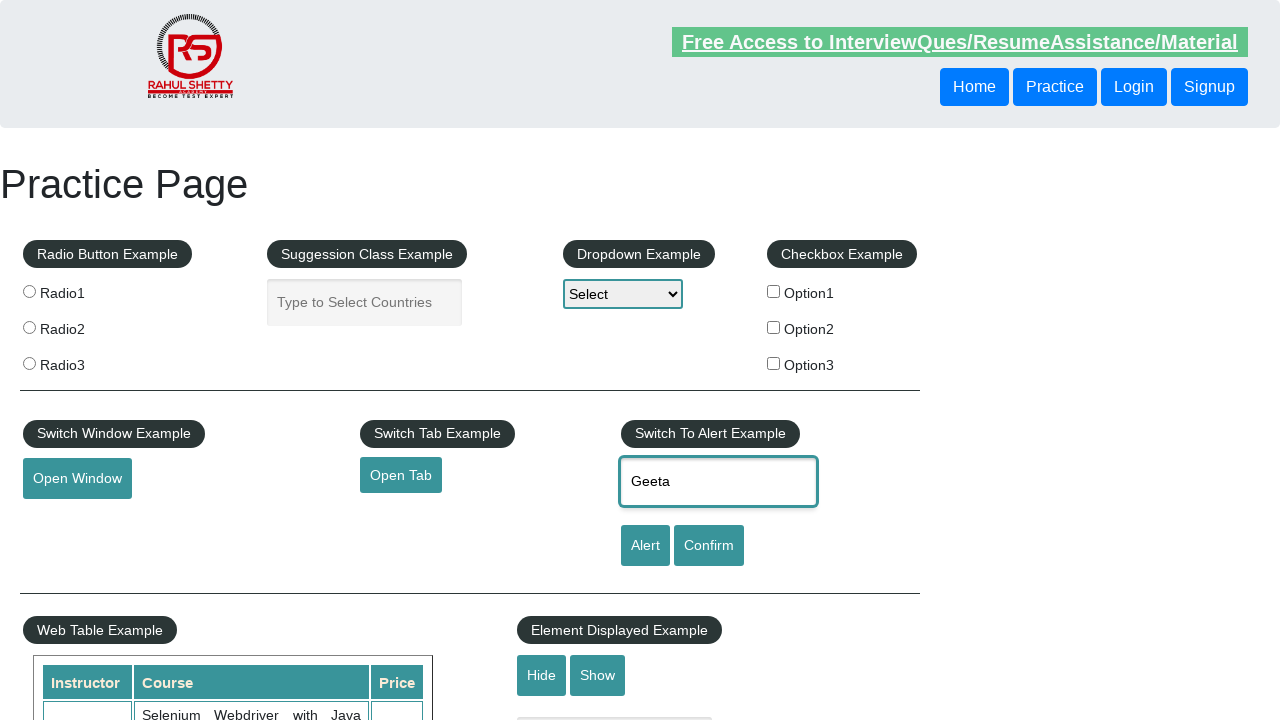

Clicked alert button to trigger simple alert at (645, 546) on #alertbtn
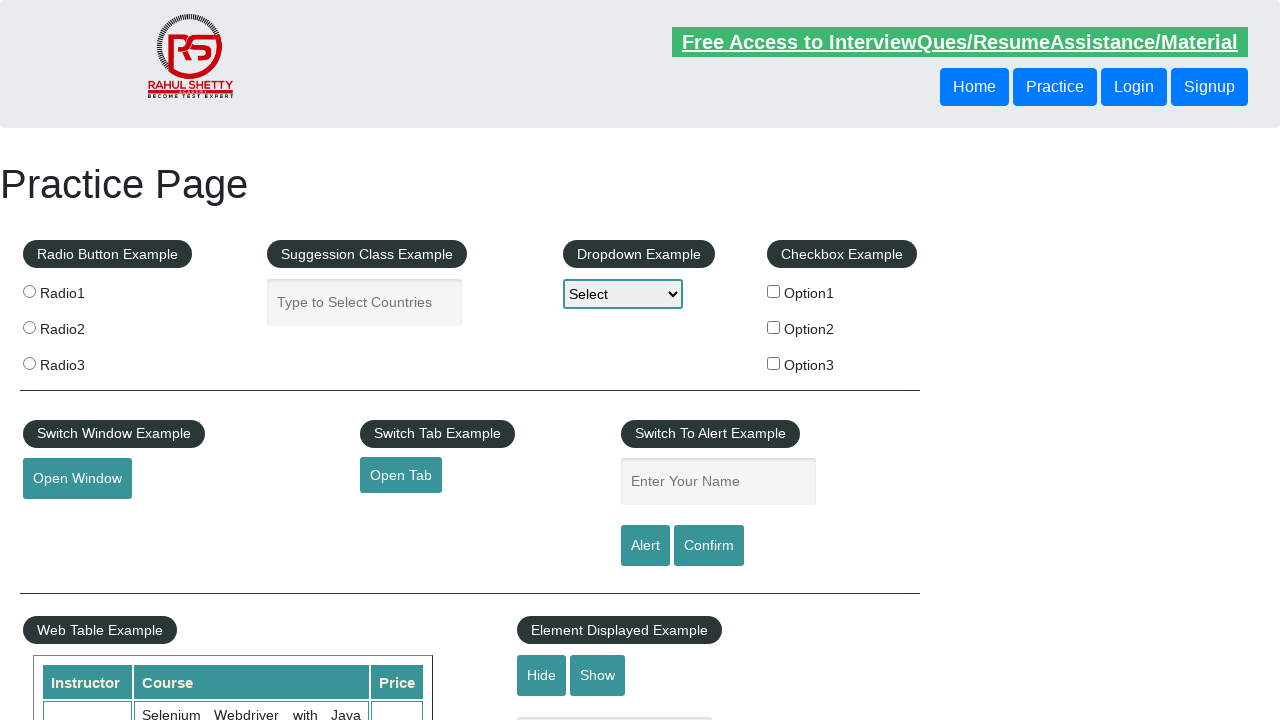

Set up handler to accept alert dialog
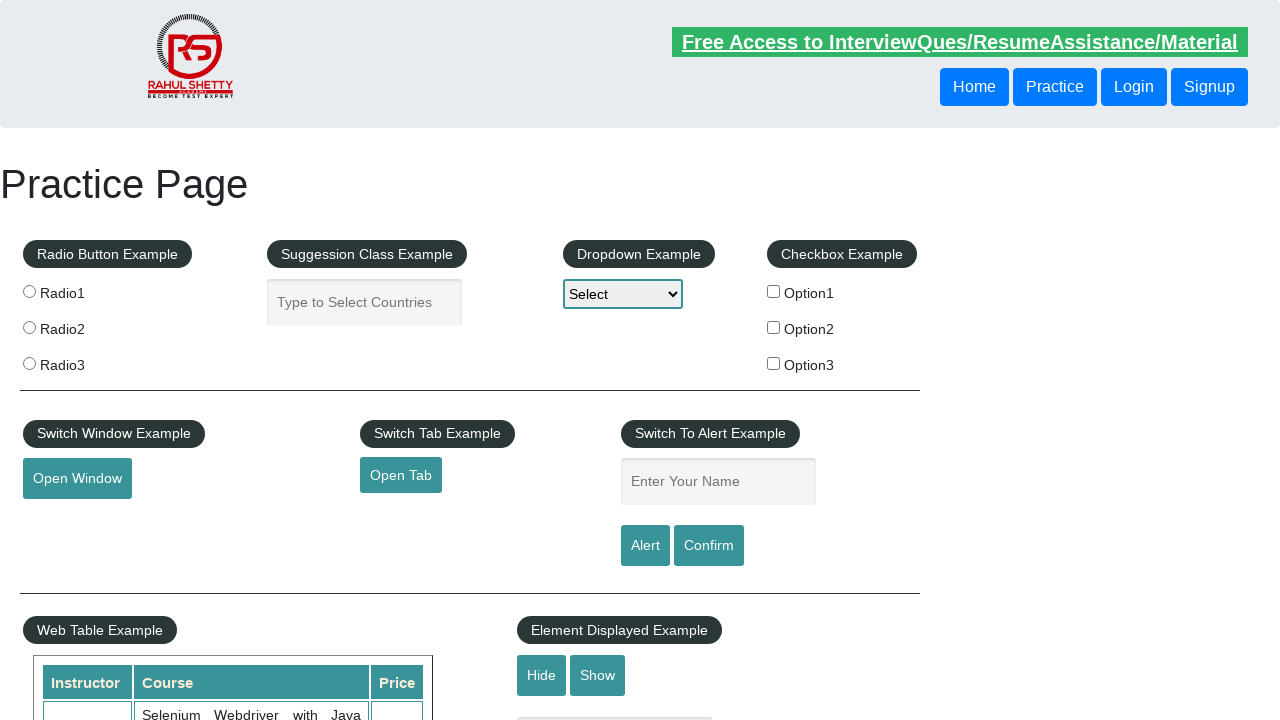

Clicked alert button again with handler in place at (645, 546) on #alertbtn
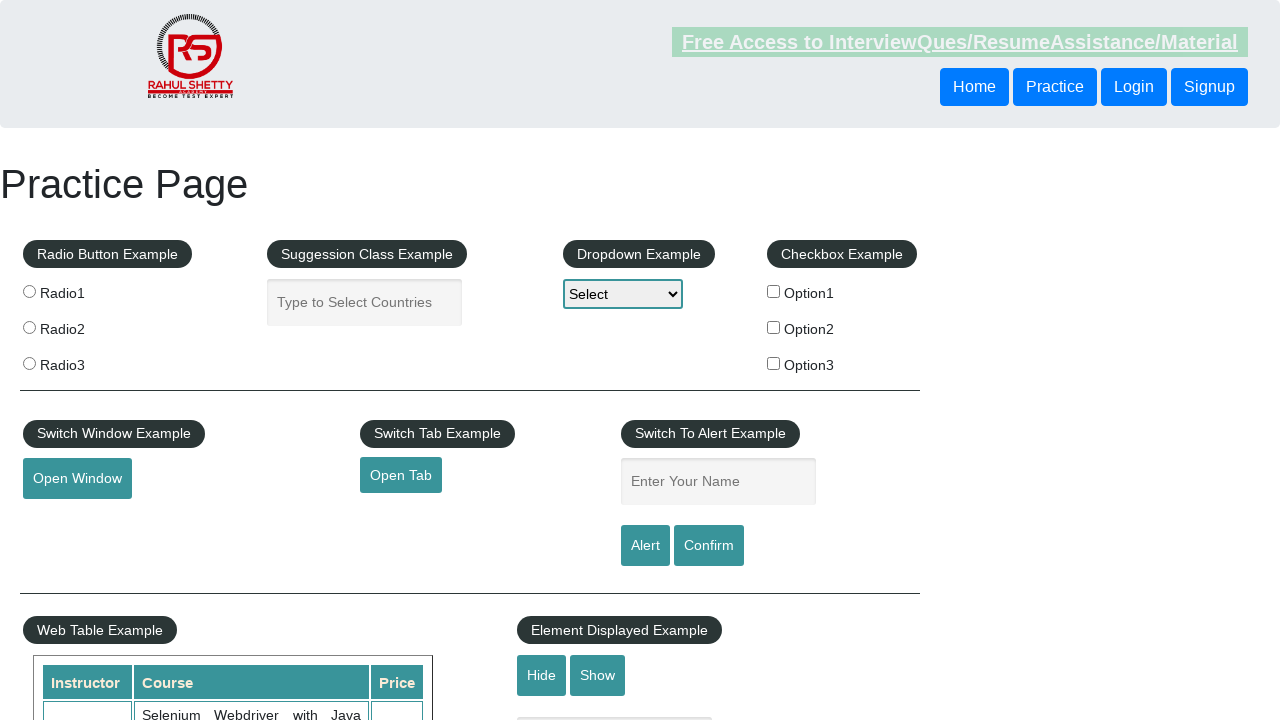

Waited for alert dialog to be handled
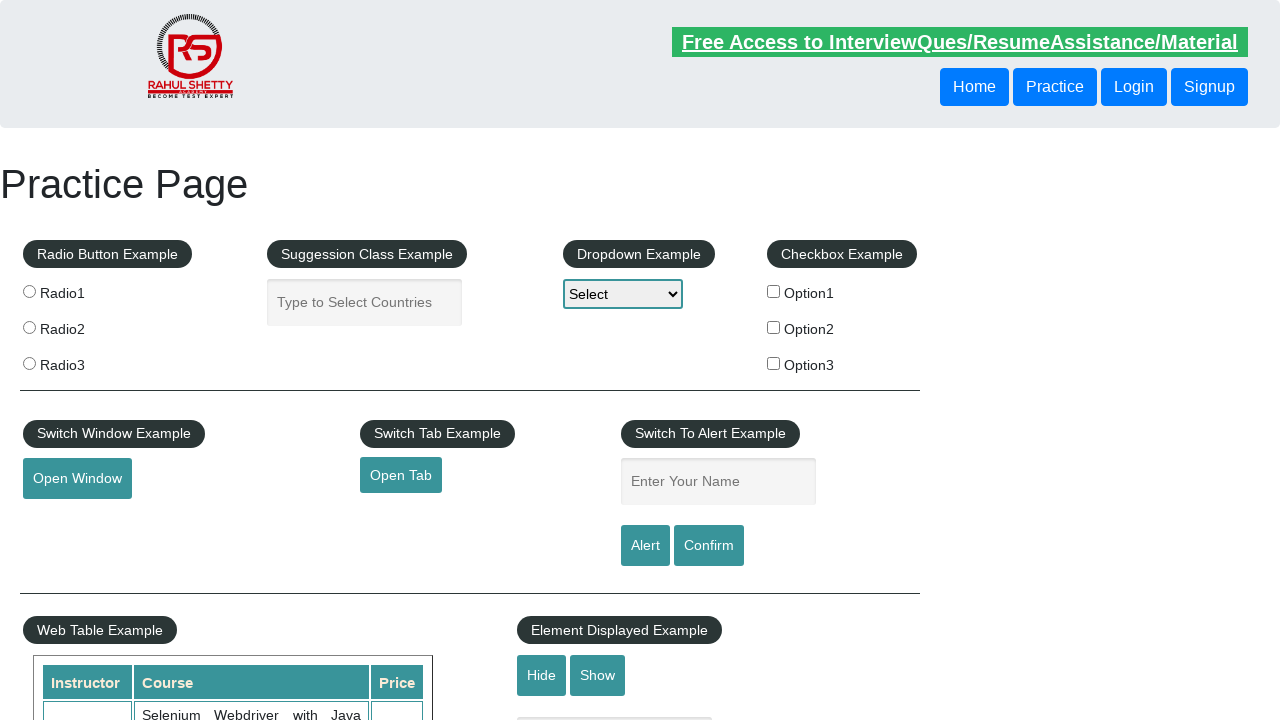

Set up handler to dismiss confirm dialog
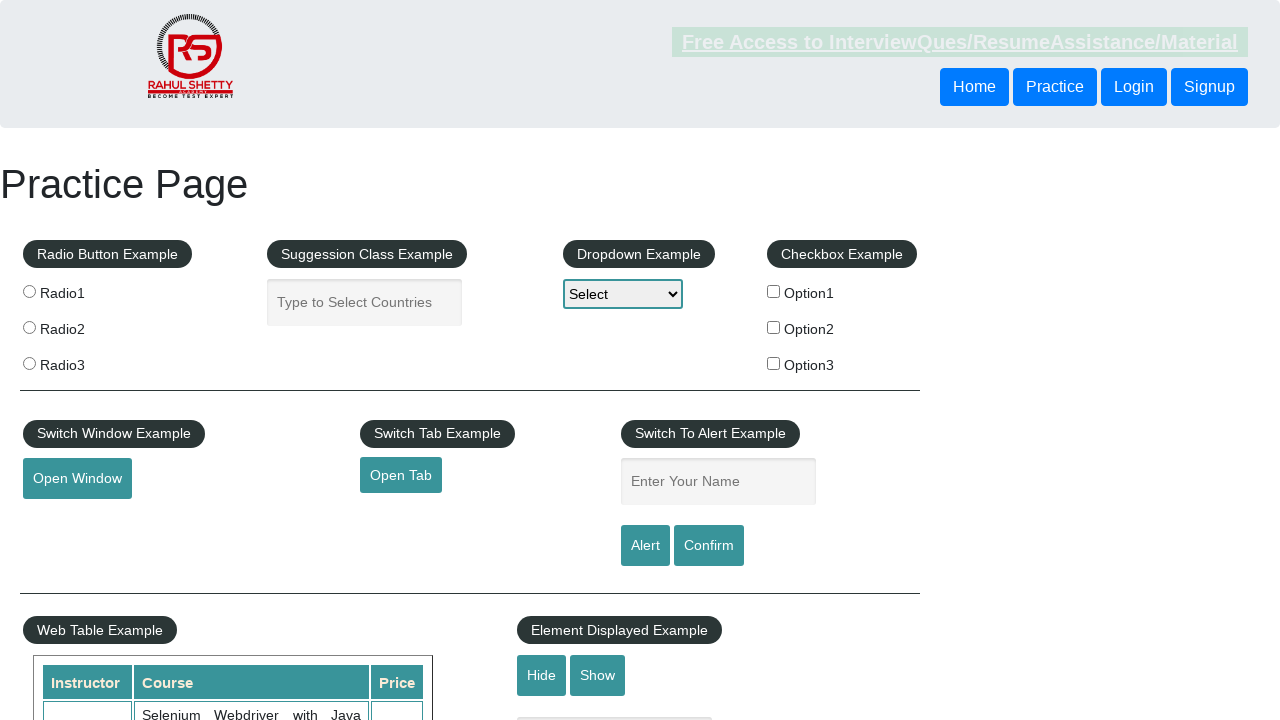

Clicked confirm button to trigger confirm dialog at (709, 546) on #confirmbtn
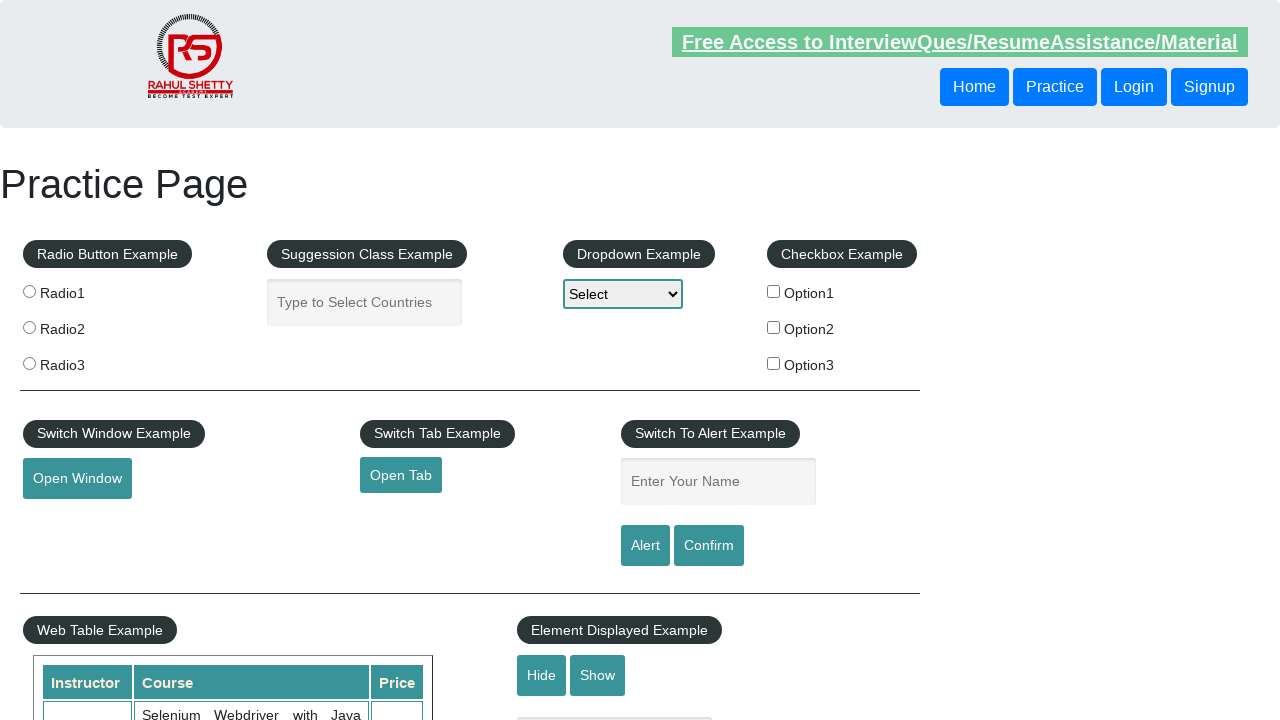

Waited for confirm dialog to be dismissed
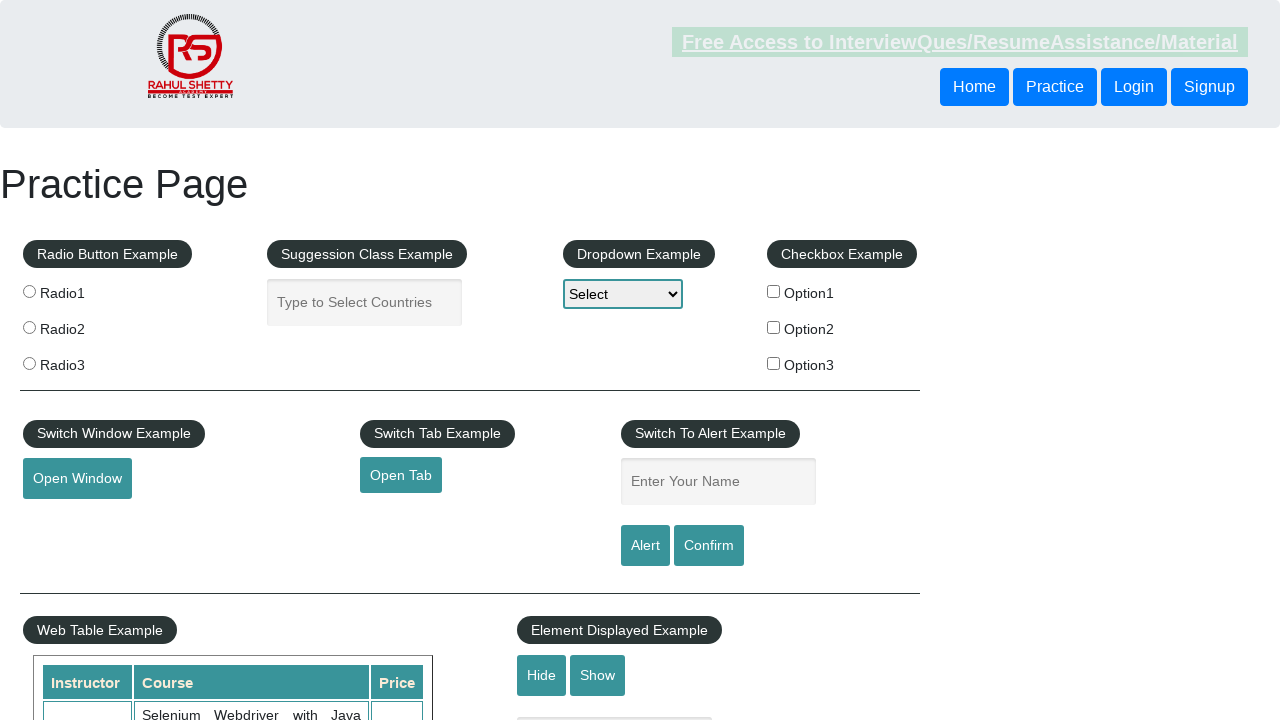

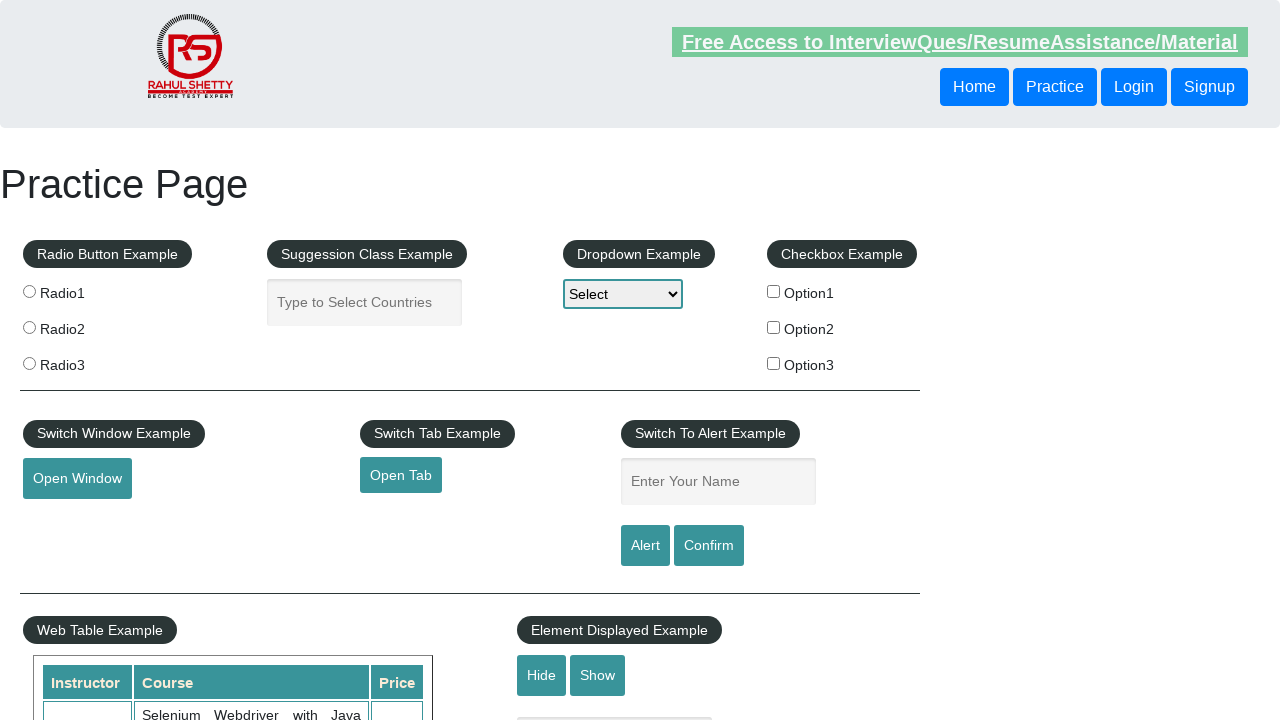